Tests basic browser navigation functionality by visiting a page, navigating to another page, and using browser back/forward navigation controls

Starting URL: https://rahulshettyacademy.com/

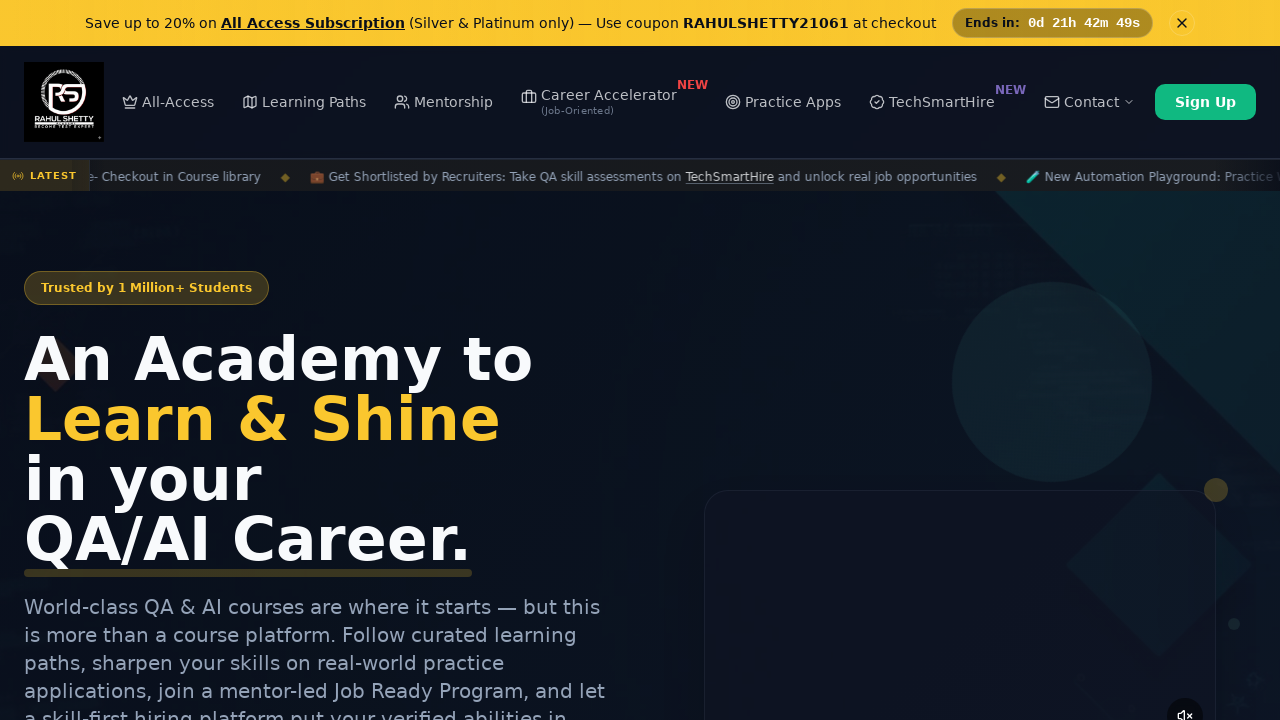

Navigated to consulting page
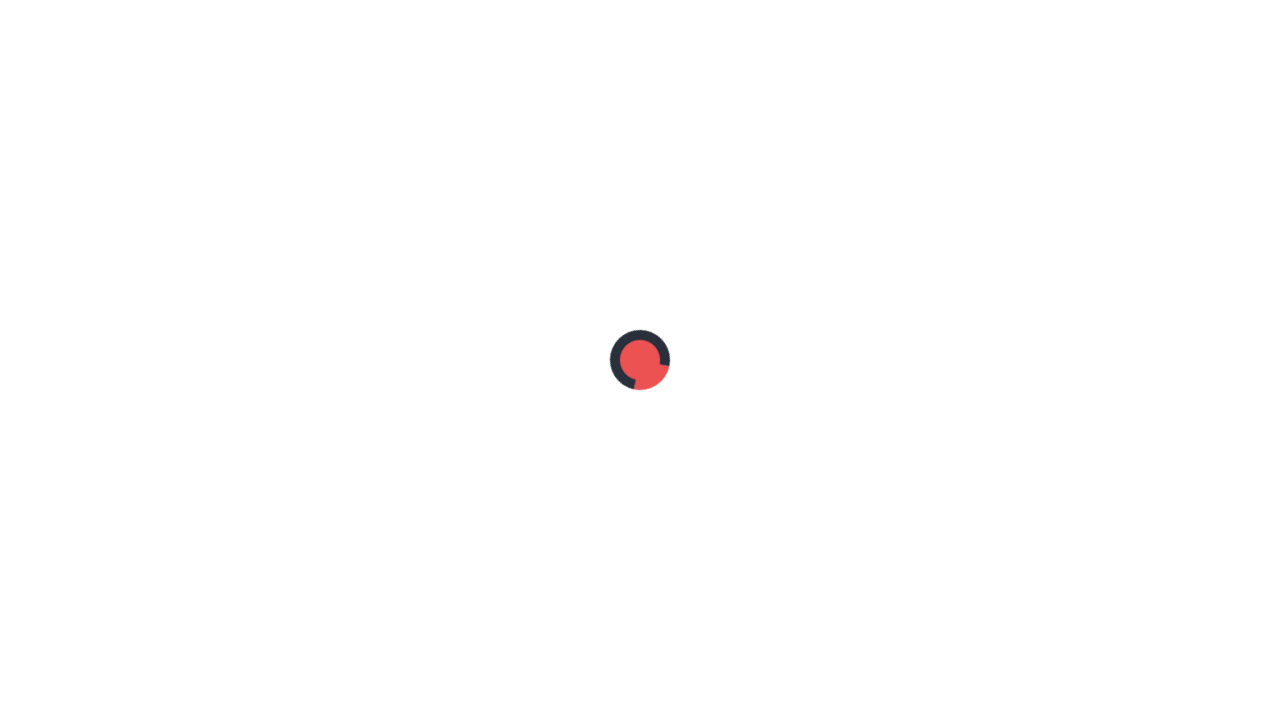

Navigated back to previous page using browser back button
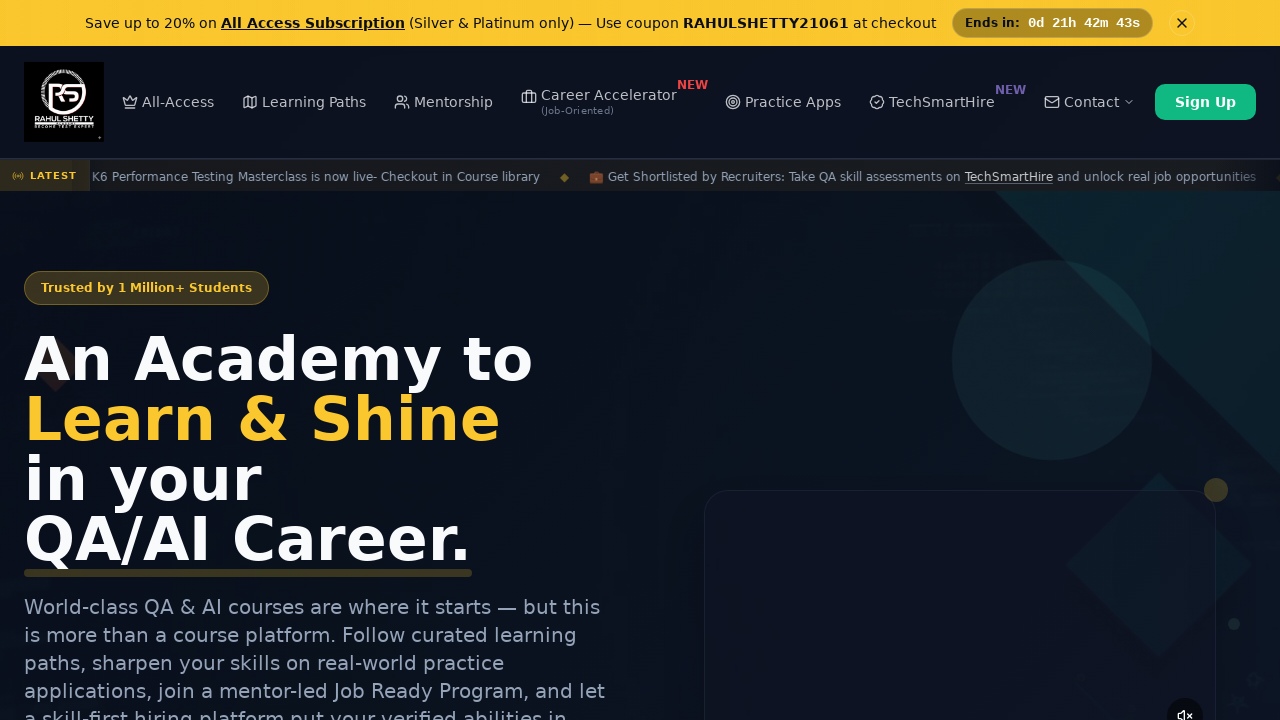

Navigated forward to consulting page using browser forward button
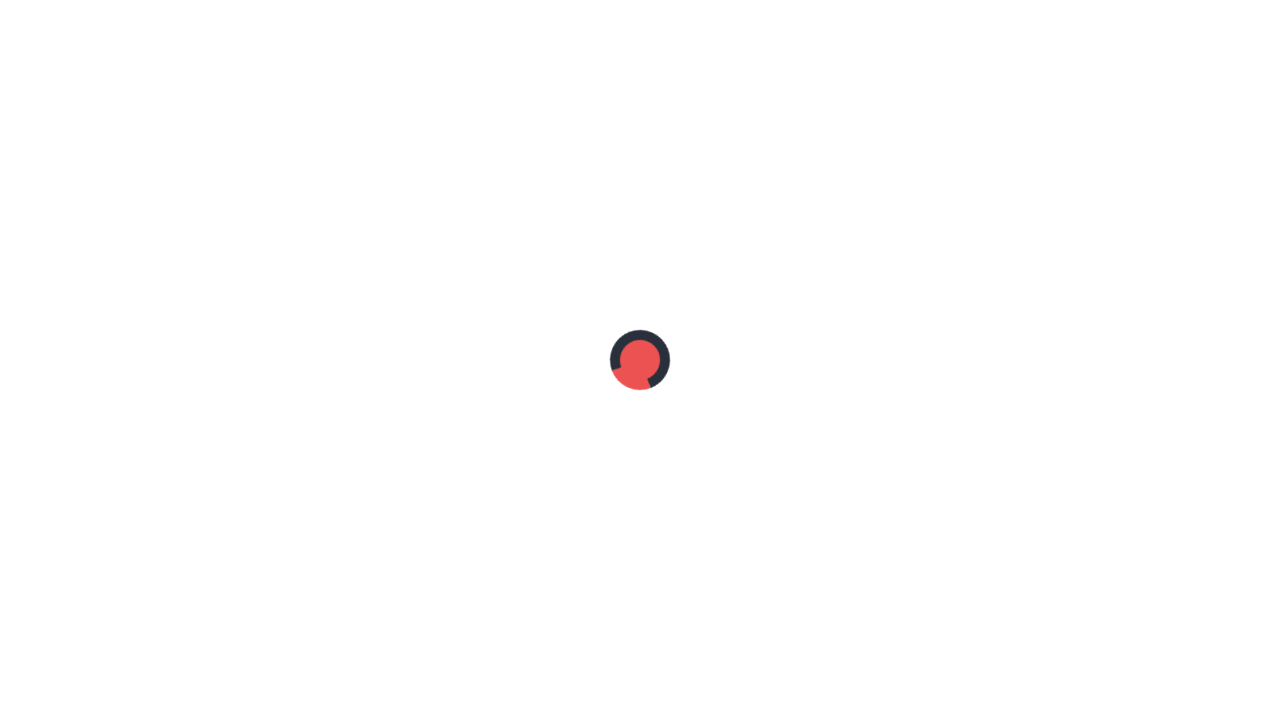

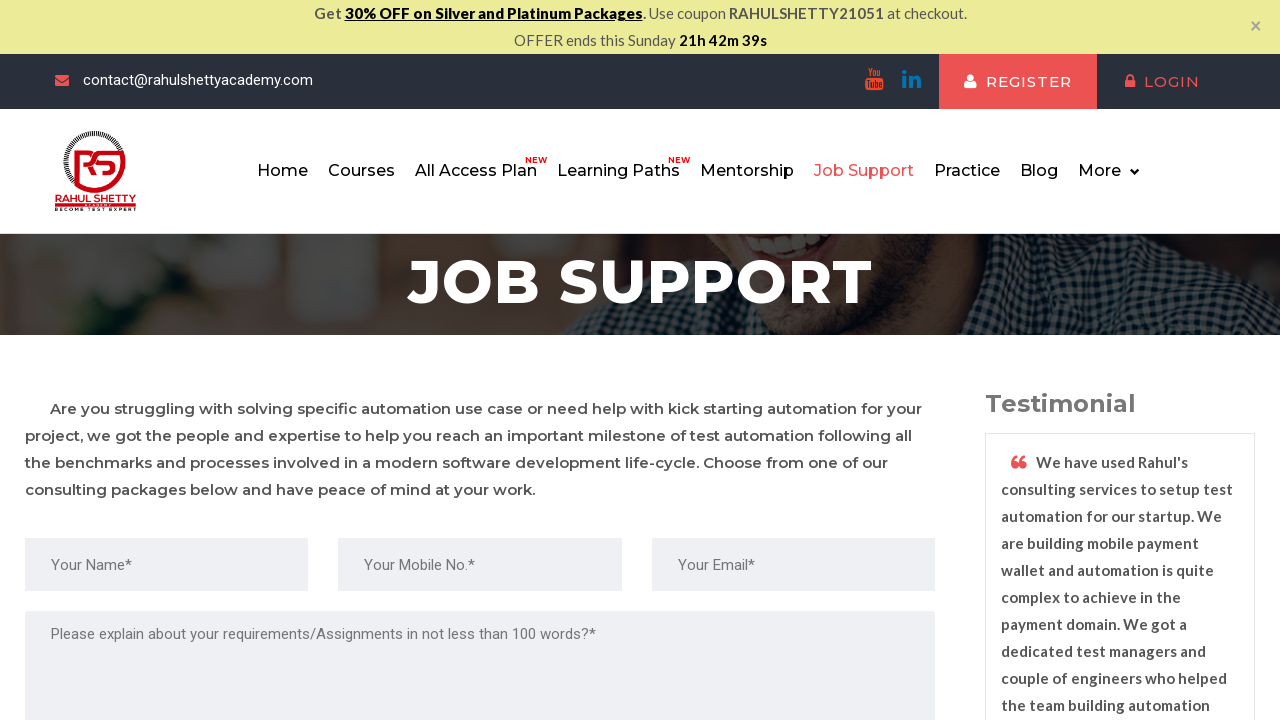